Tests the Typos page by clicking through to it, then repeatedly checking a paragraph's text and refreshing the page until the text matches the expected correct version (demonstrating that the page randomly shows typos).

Starting URL: https://the-internet.herokuapp.com/

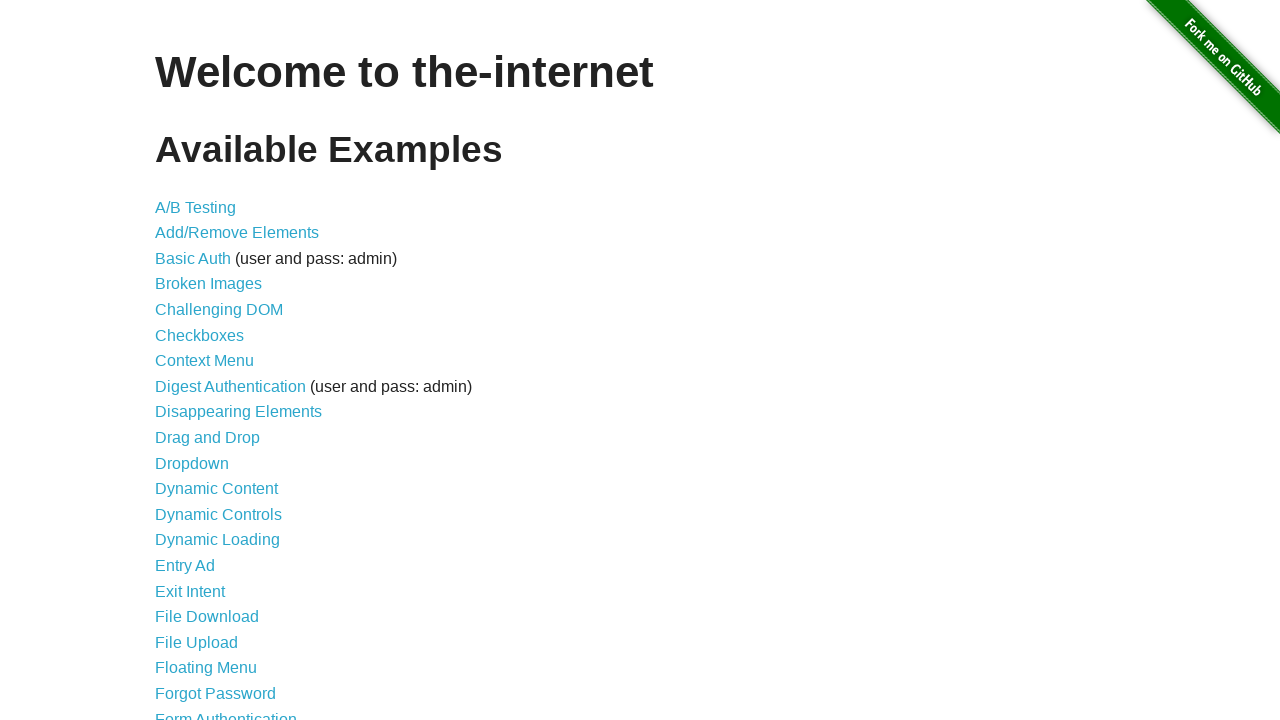

Clicked on 'Typos' link from the main page at (176, 625) on text=Typos
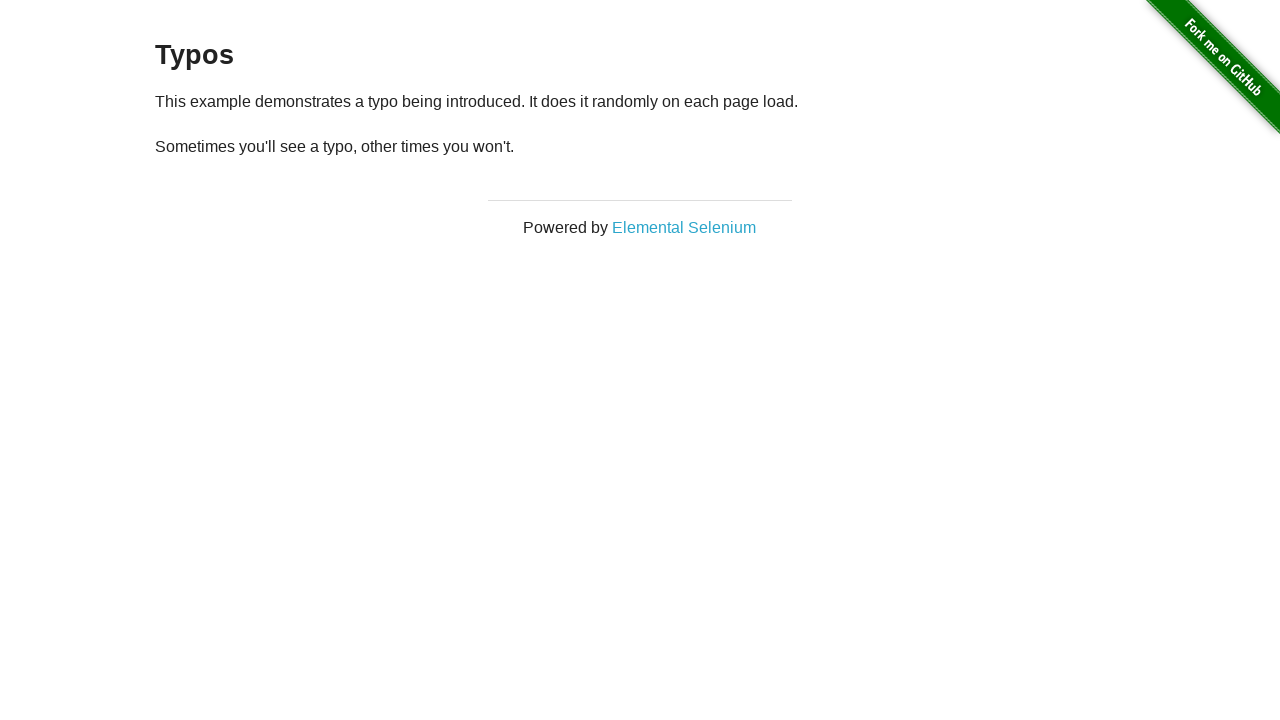

Typos page content loaded
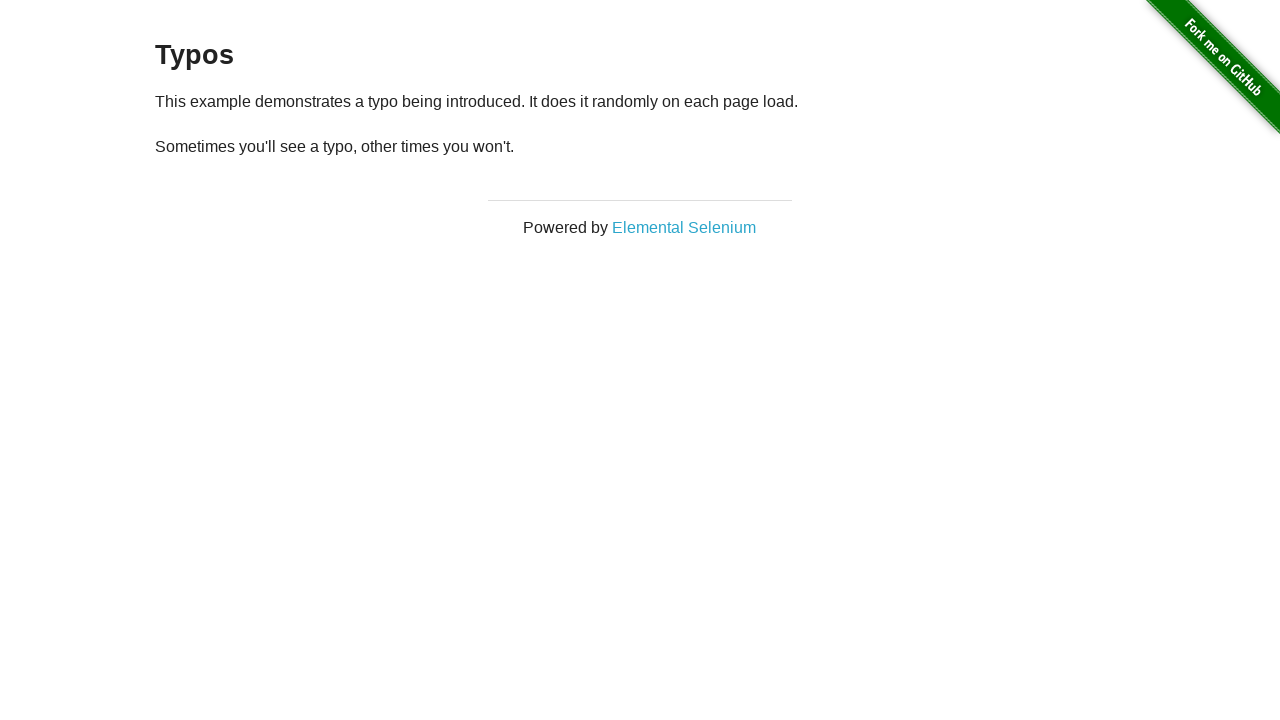

Retrieved paragraph text: '
  Sometimes you'll see a typo, other times you won't.
'
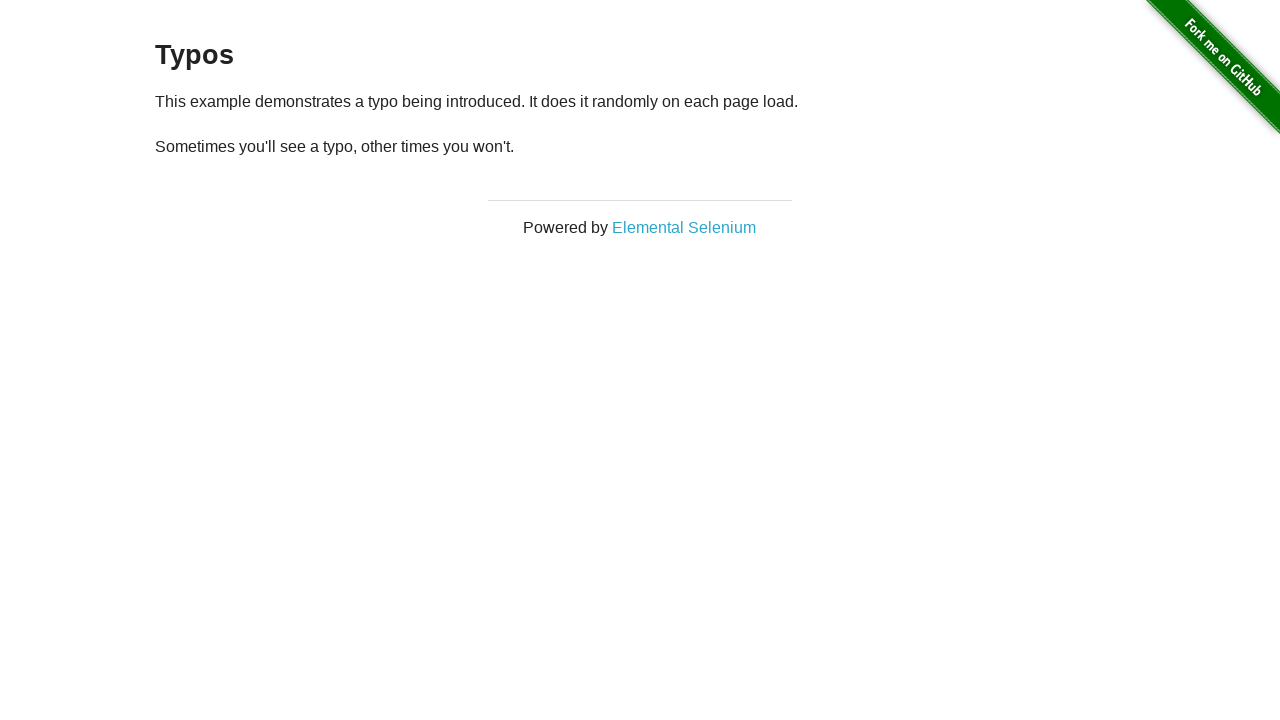

Refreshed page (attempt 1 of 10)
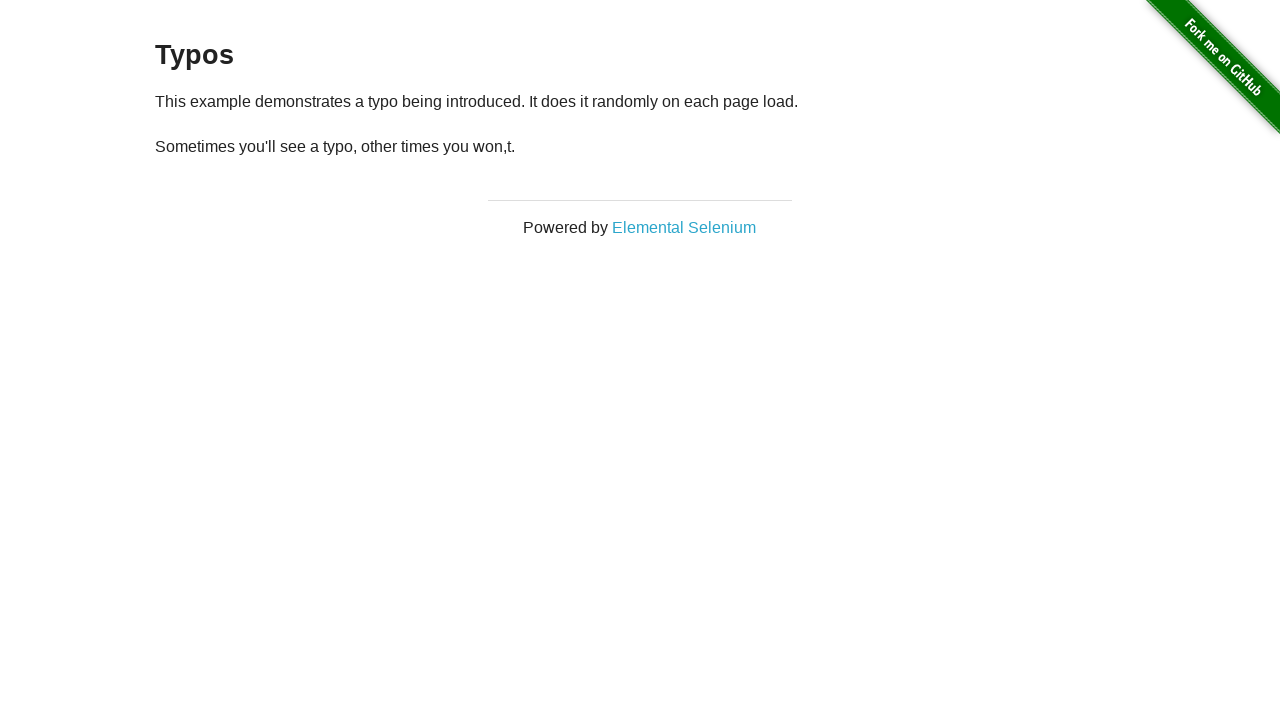

Typos page content reloaded
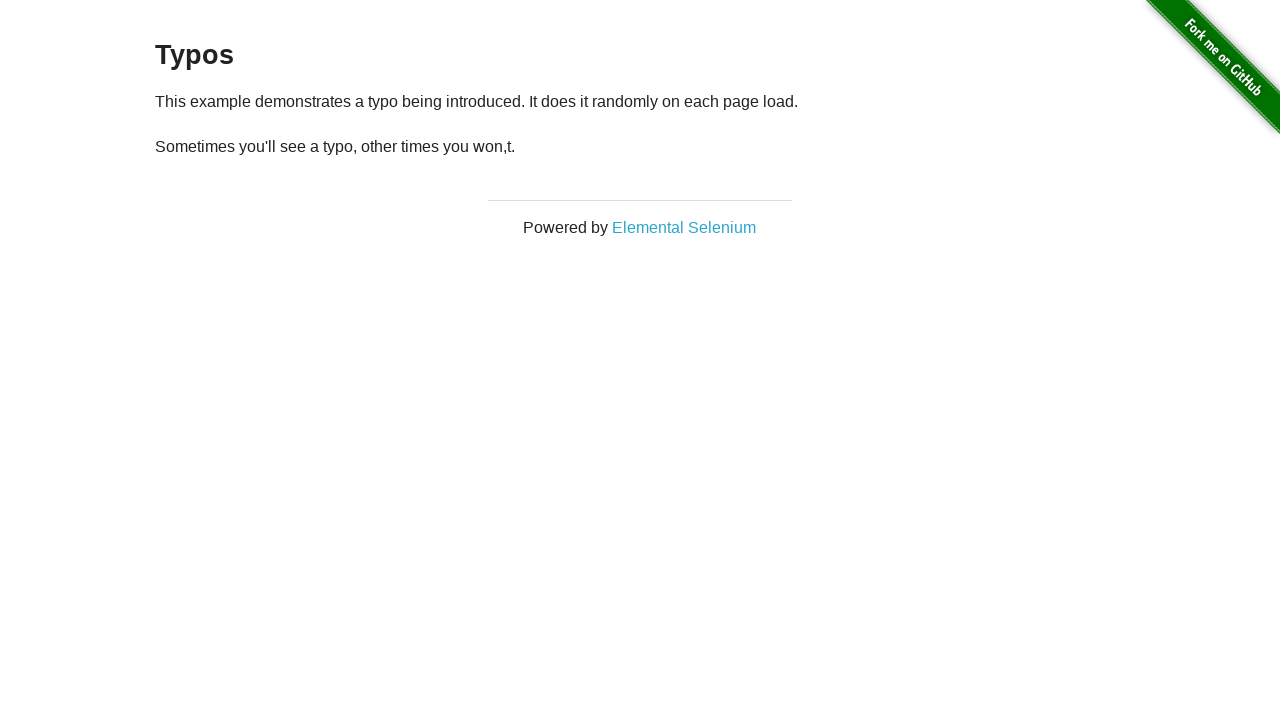

Retrieved paragraph text: '
  Sometimes you'll see a typo, other times you won,t.
'
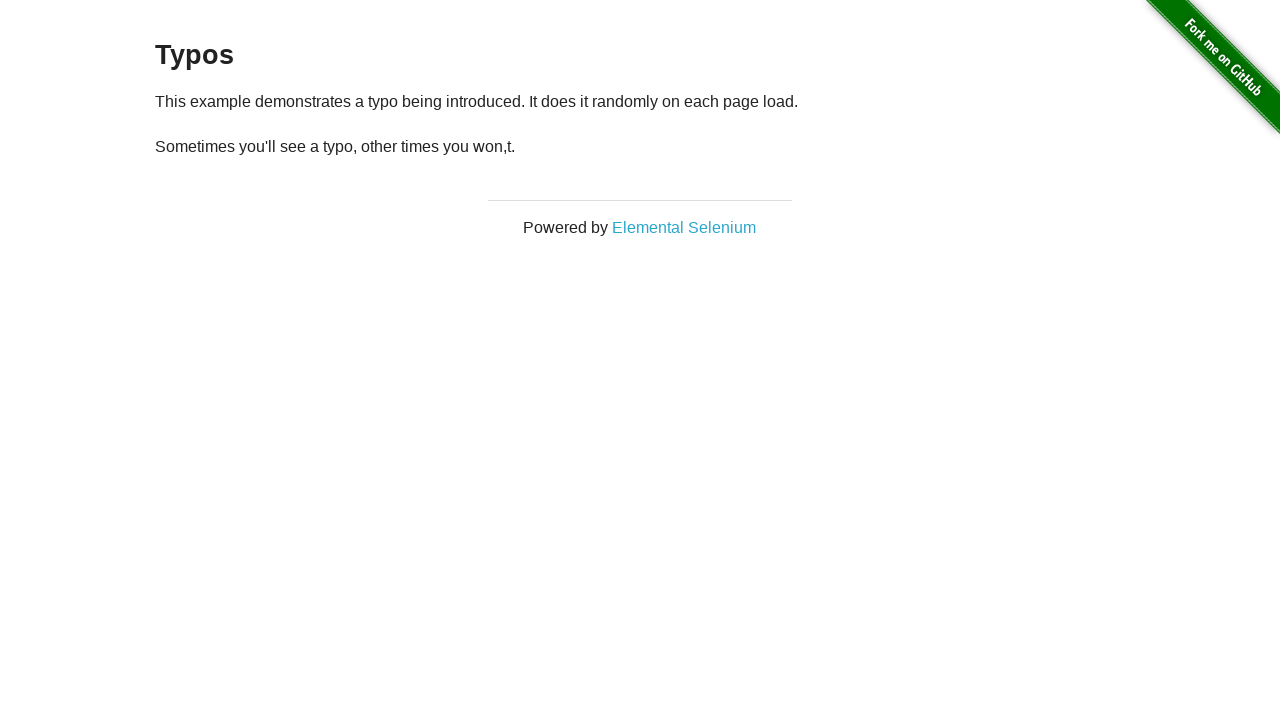

Refreshed page (attempt 2 of 10)
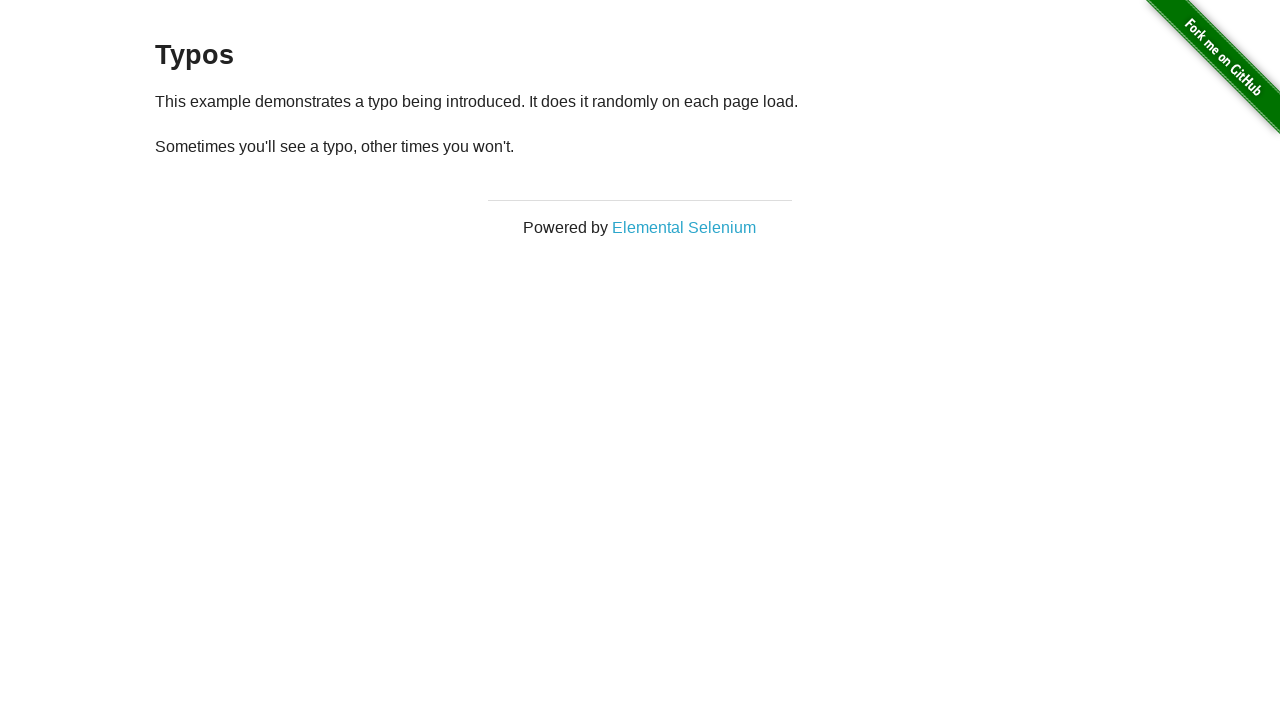

Typos page content reloaded
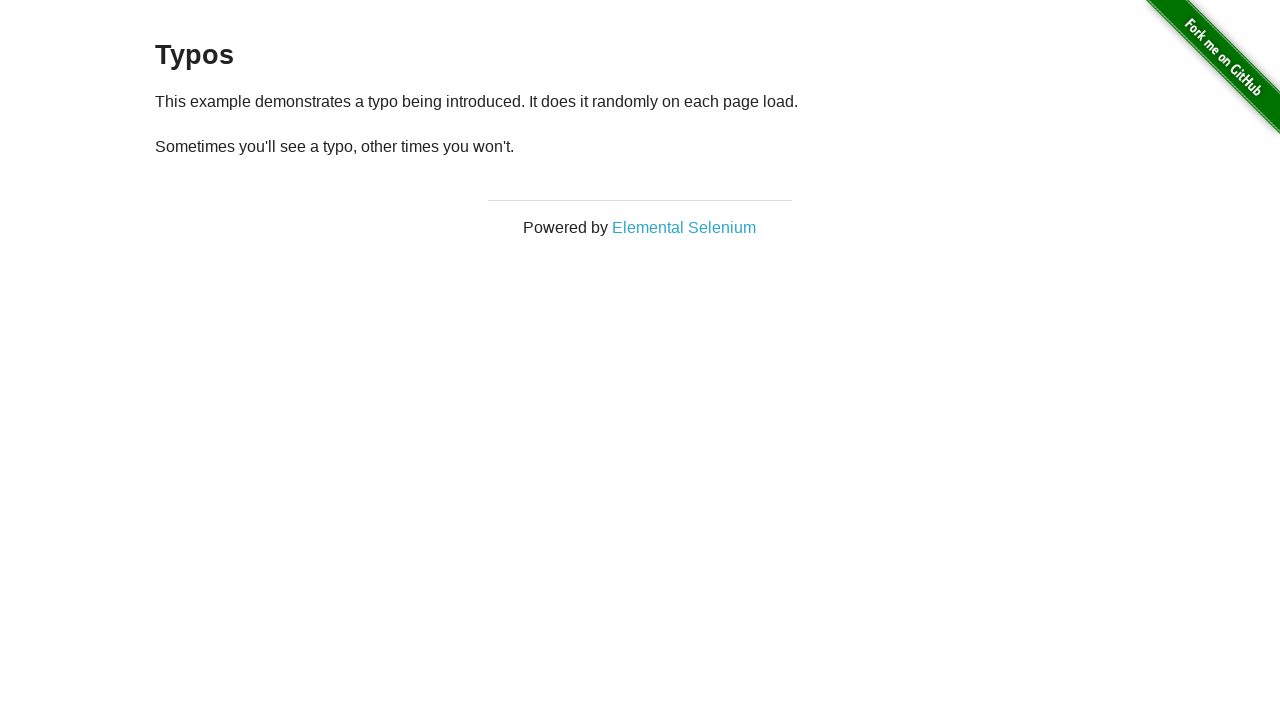

Retrieved paragraph text: '
  Sometimes you'll see a typo, other times you won't.
'
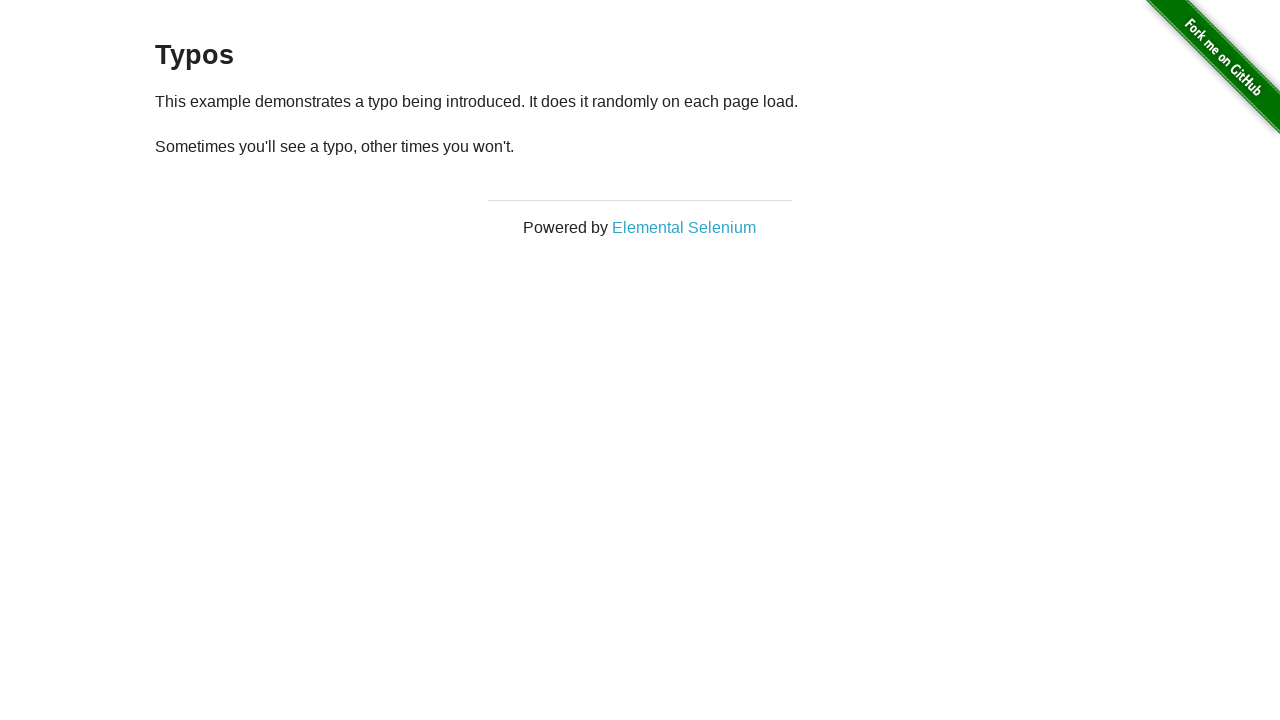

Refreshed page (attempt 3 of 10)
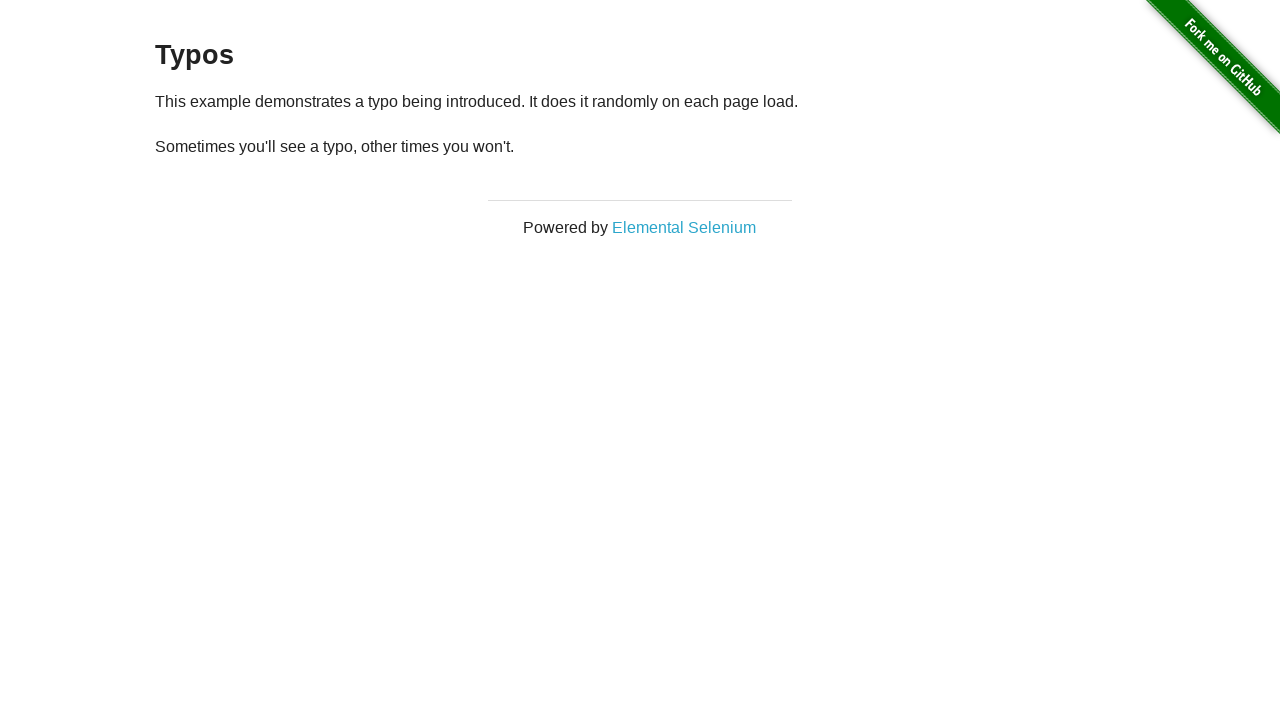

Typos page content reloaded
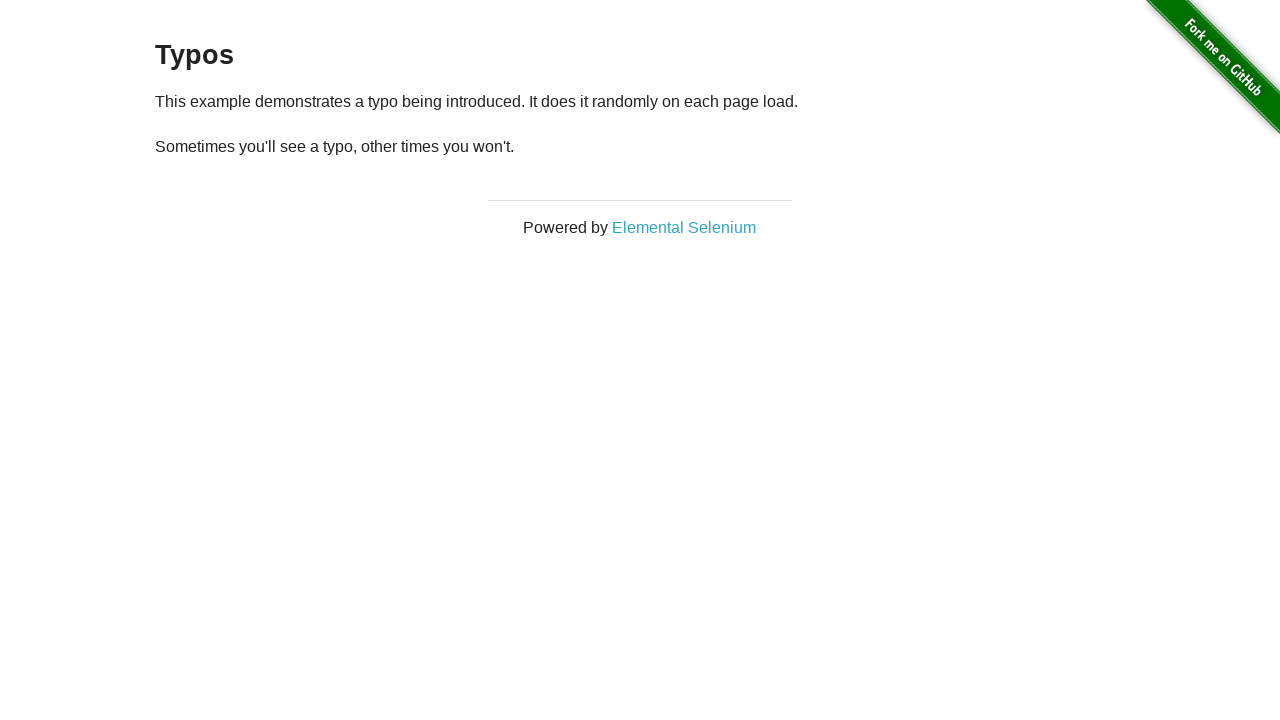

Retrieved paragraph text: '
  Sometimes you'll see a typo, other times you won't.
'
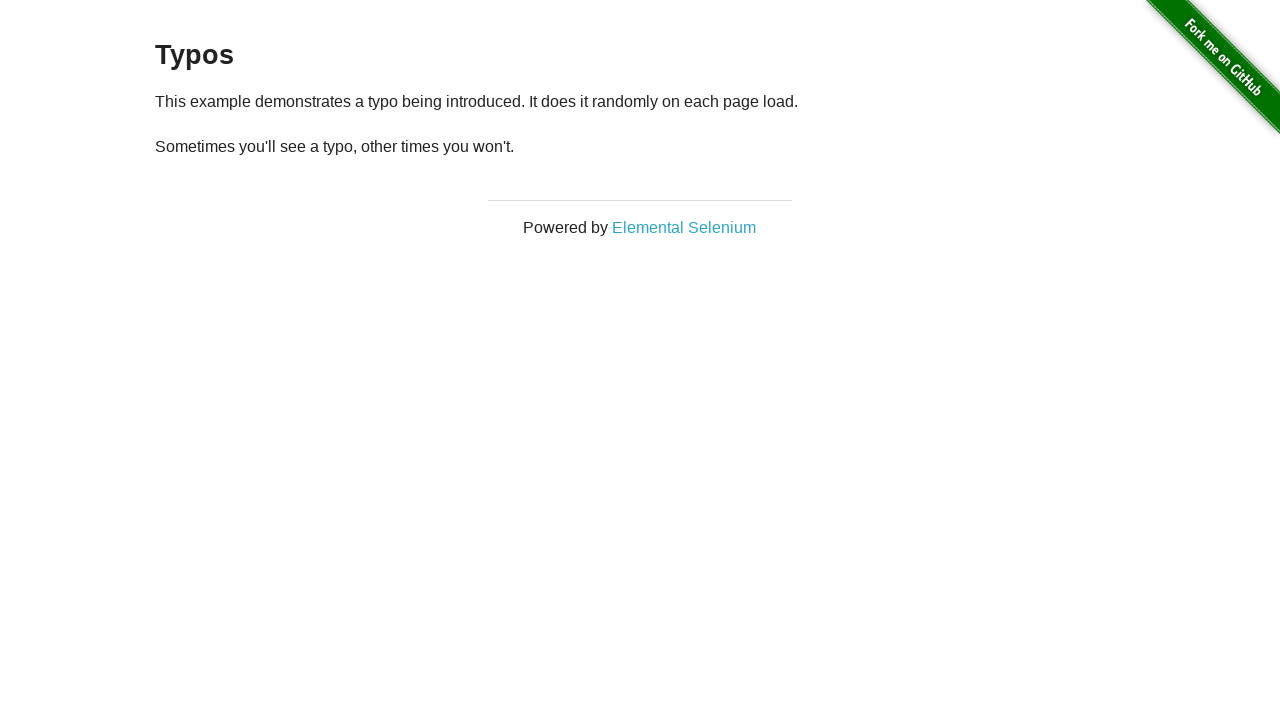

Refreshed page (attempt 4 of 10)
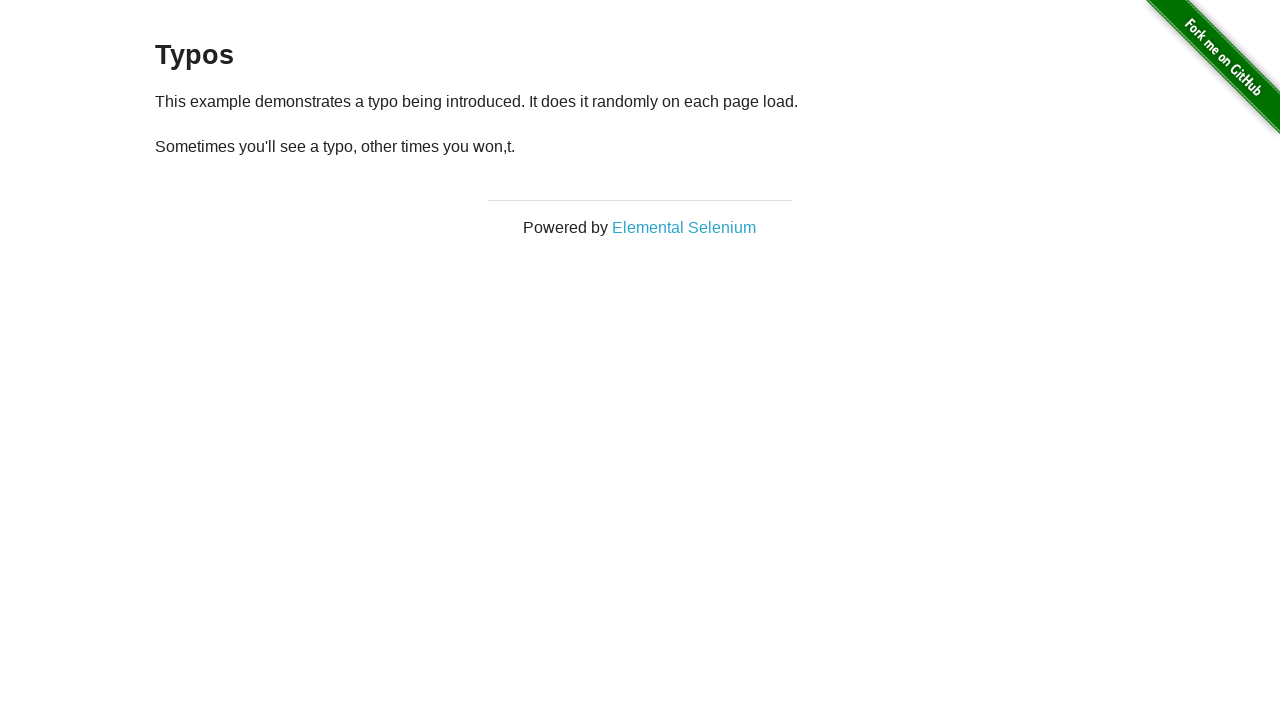

Typos page content reloaded
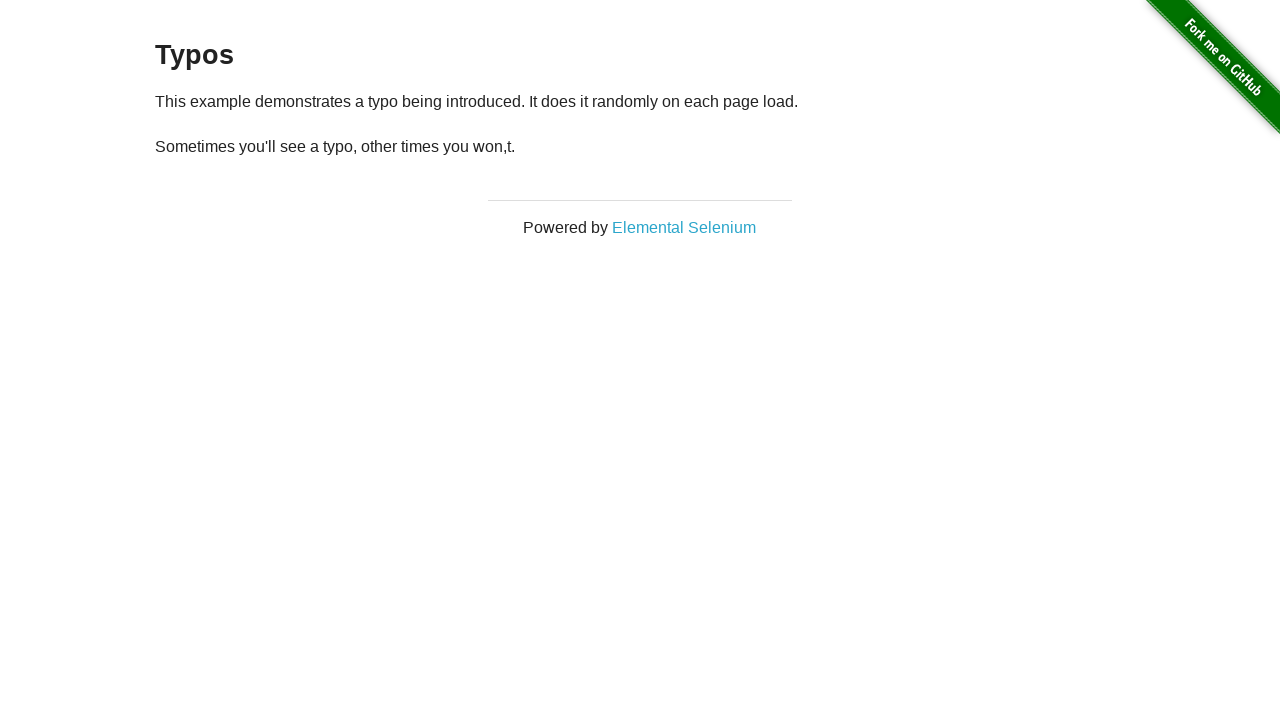

Retrieved paragraph text: '
  Sometimes you'll see a typo, other times you won,t.
'
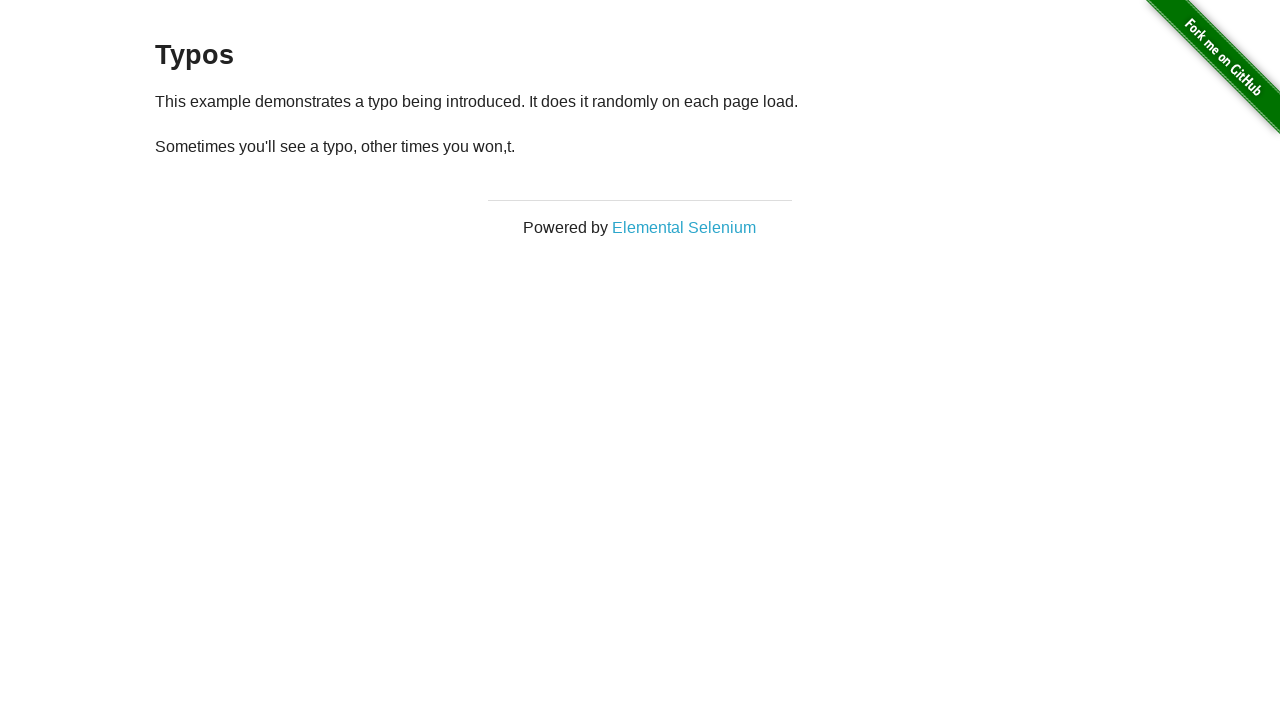

Refreshed page (attempt 5 of 10)
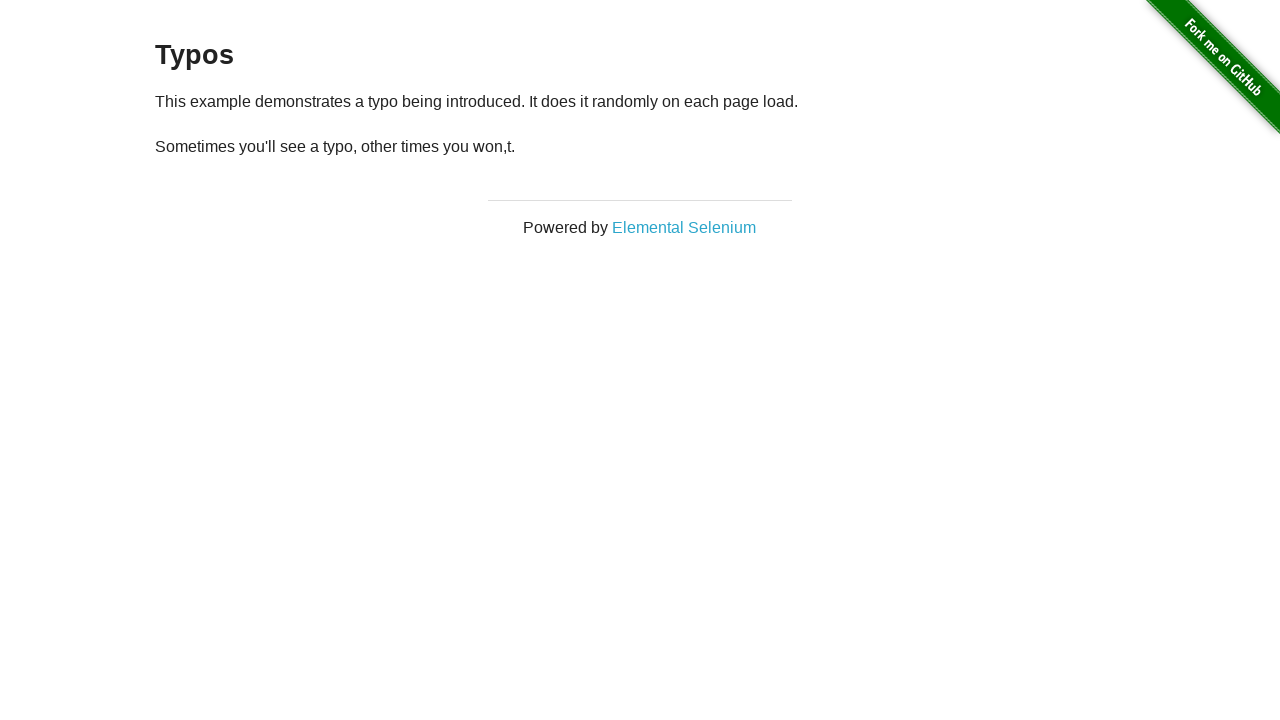

Typos page content reloaded
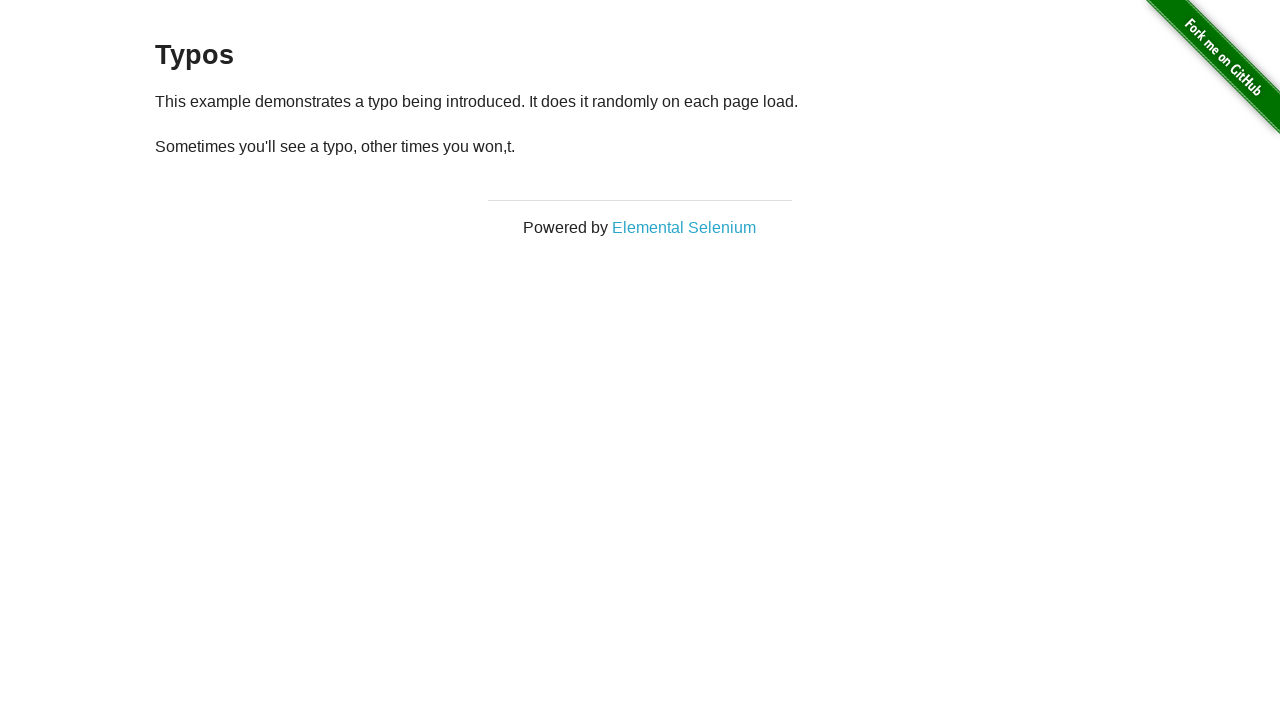

Retrieved paragraph text: '
  Sometimes you'll see a typo, other times you won,t.
'
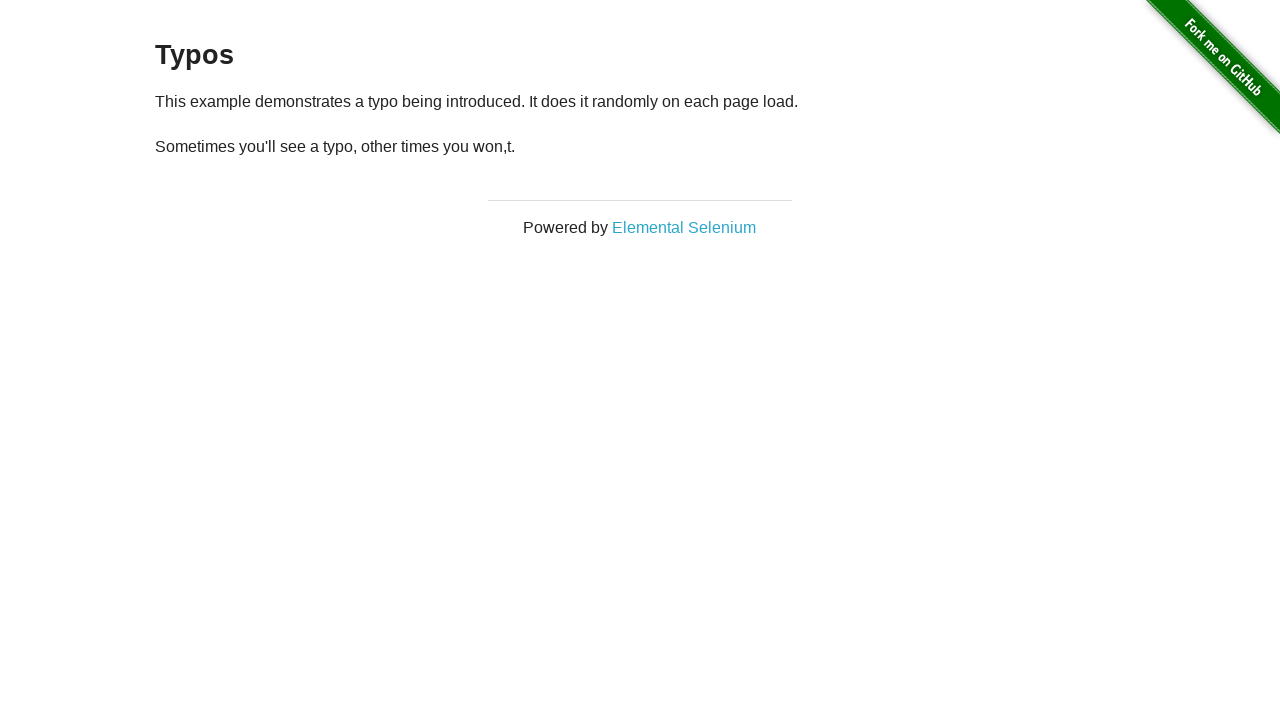

Refreshed page (attempt 6 of 10)
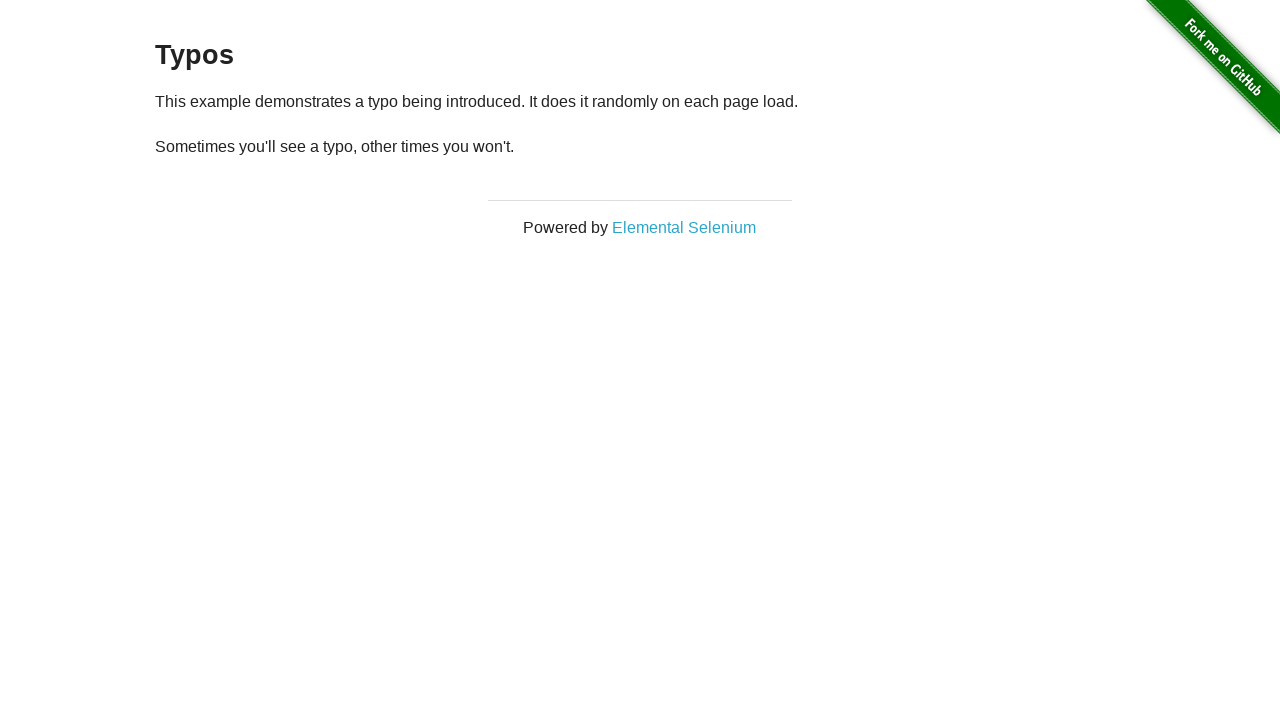

Typos page content reloaded
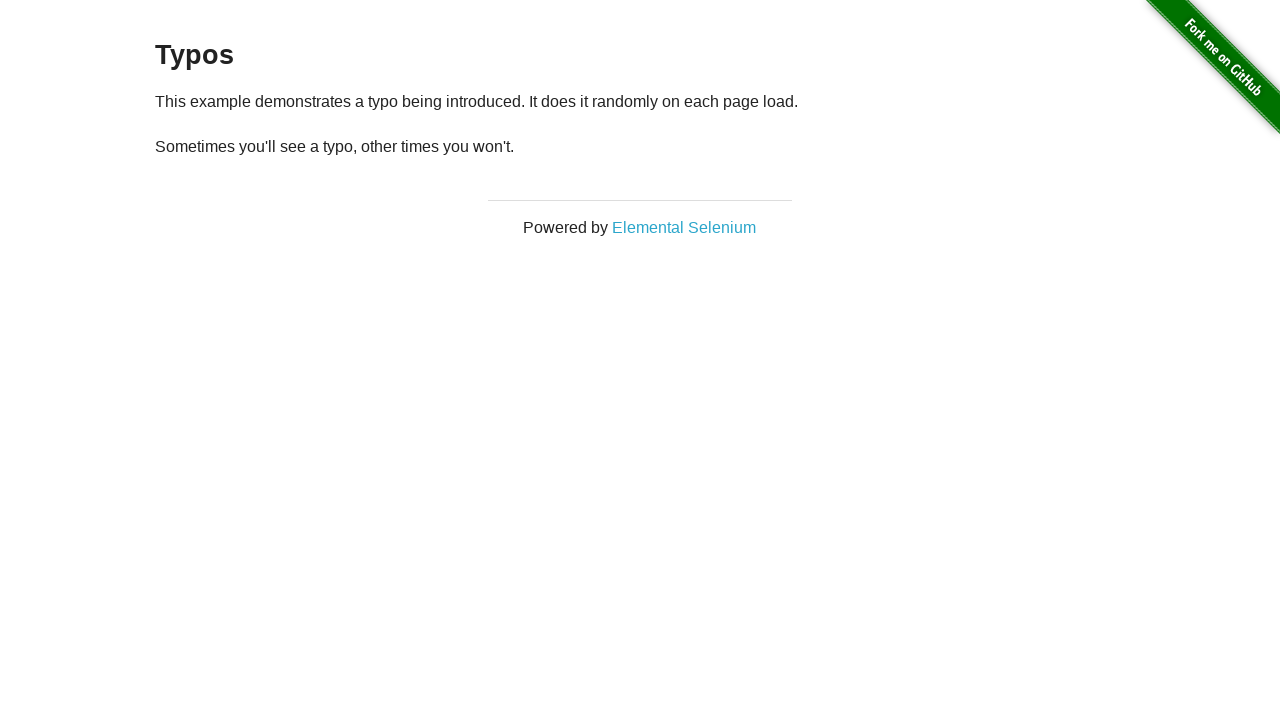

Retrieved paragraph text: '
  Sometimes you'll see a typo, other times you won't.
'
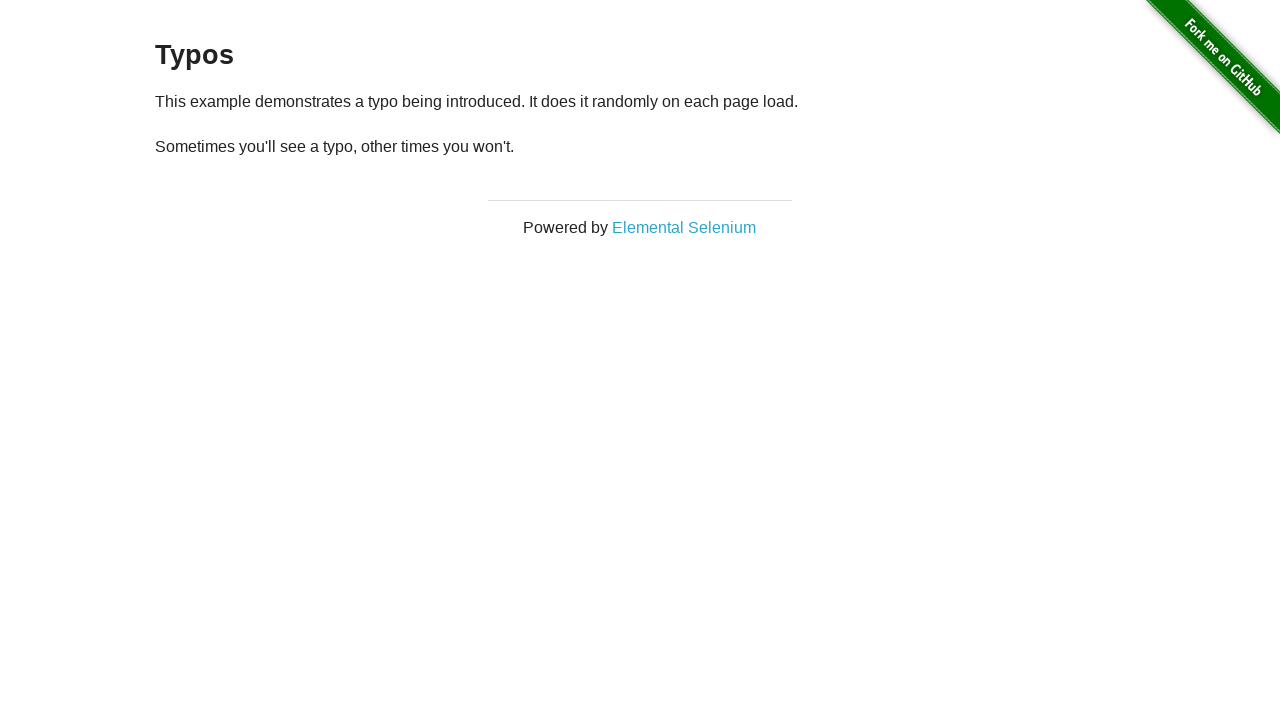

Refreshed page (attempt 7 of 10)
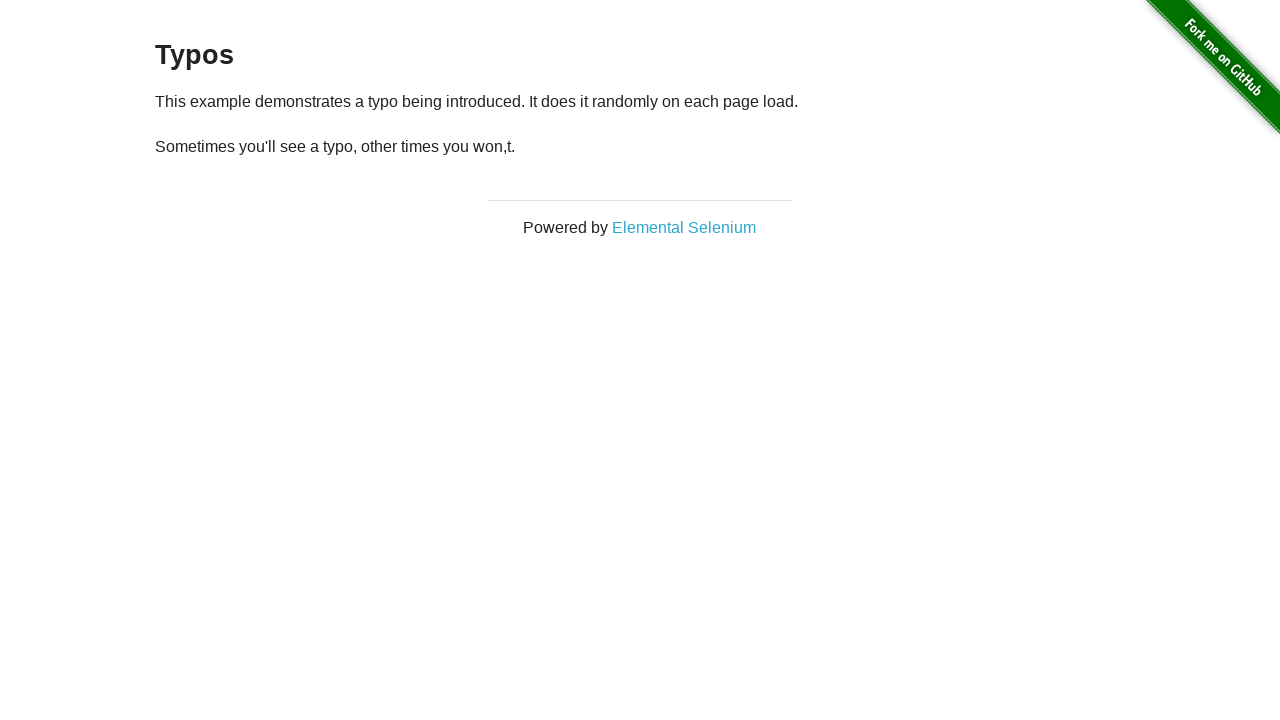

Typos page content reloaded
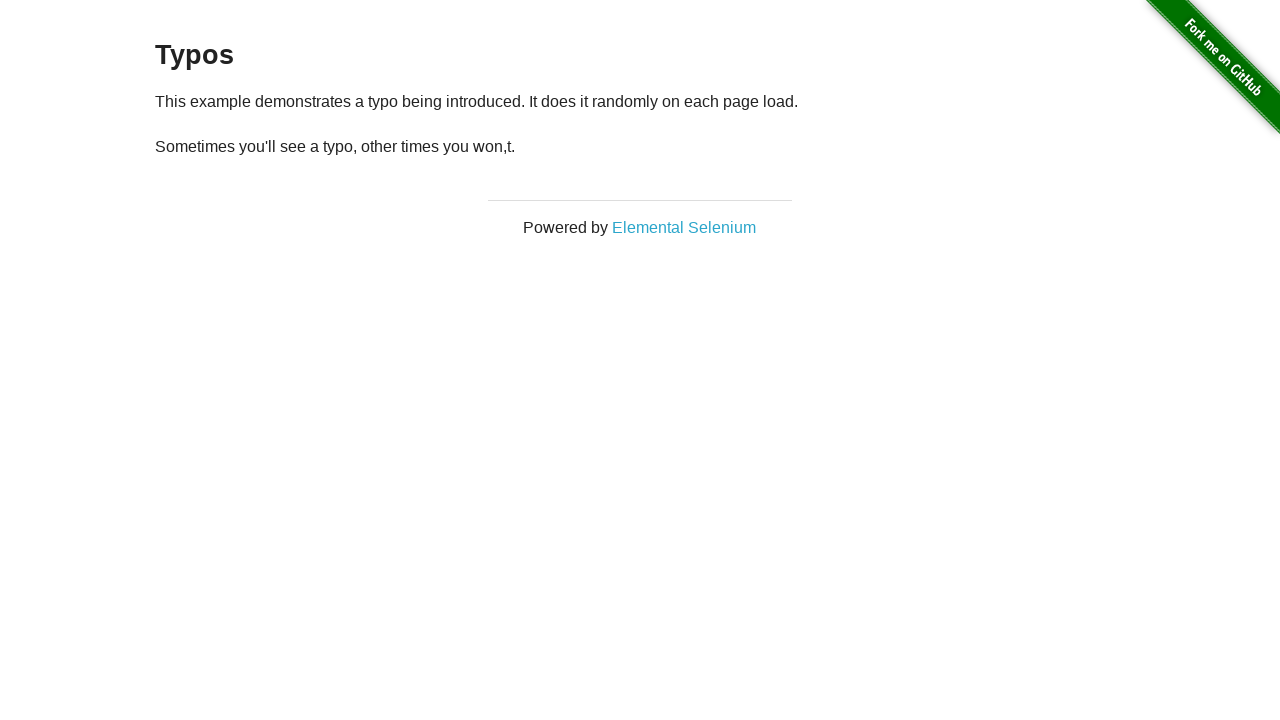

Retrieved paragraph text: '
  Sometimes you'll see a typo, other times you won,t.
'
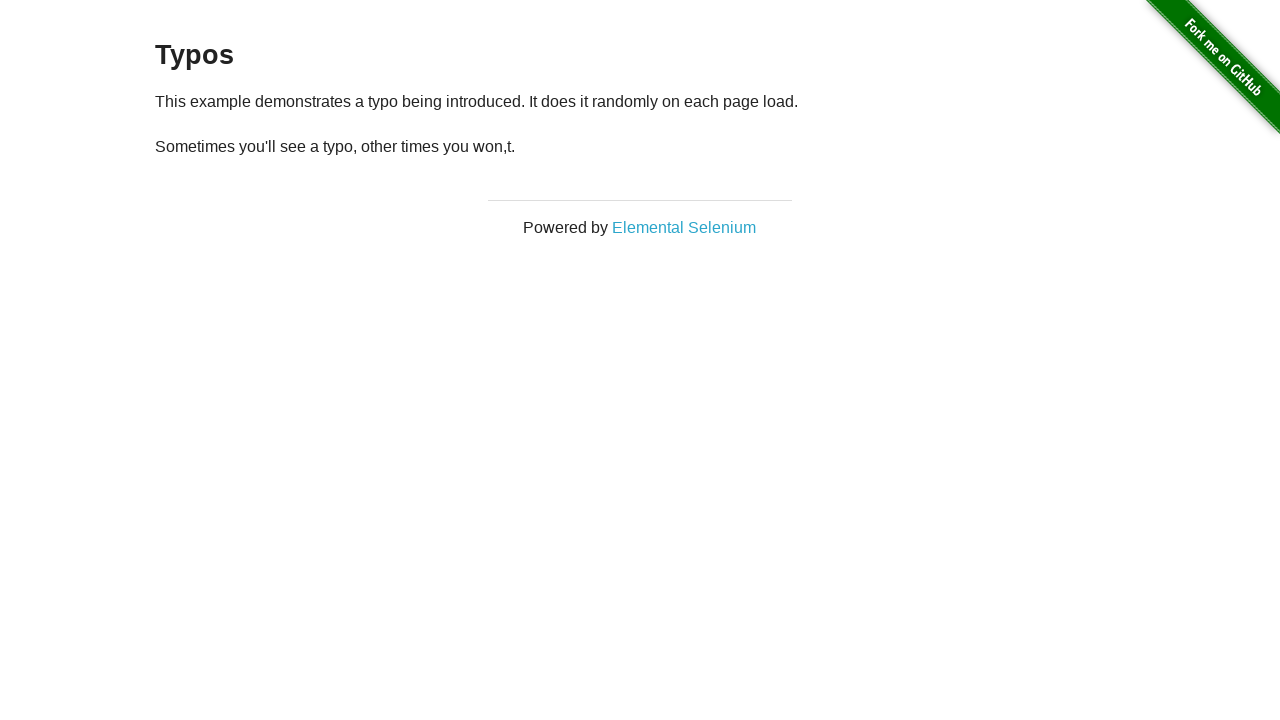

Refreshed page (attempt 8 of 10)
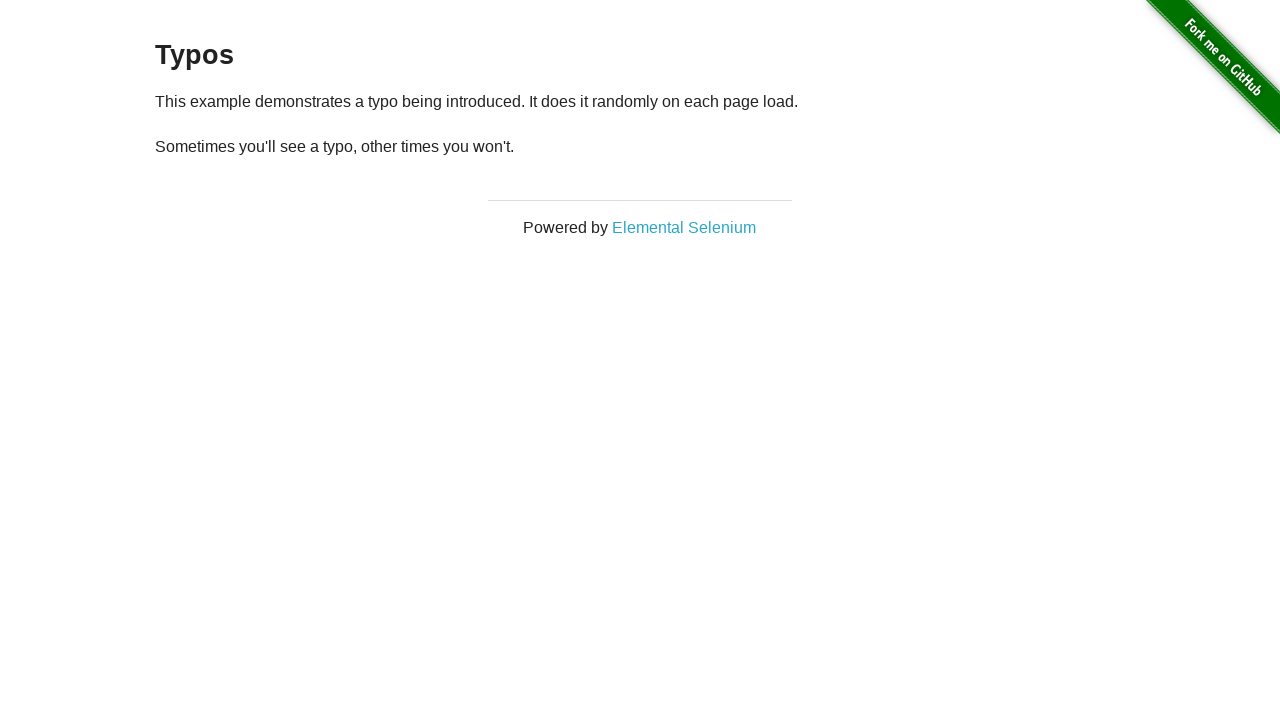

Typos page content reloaded
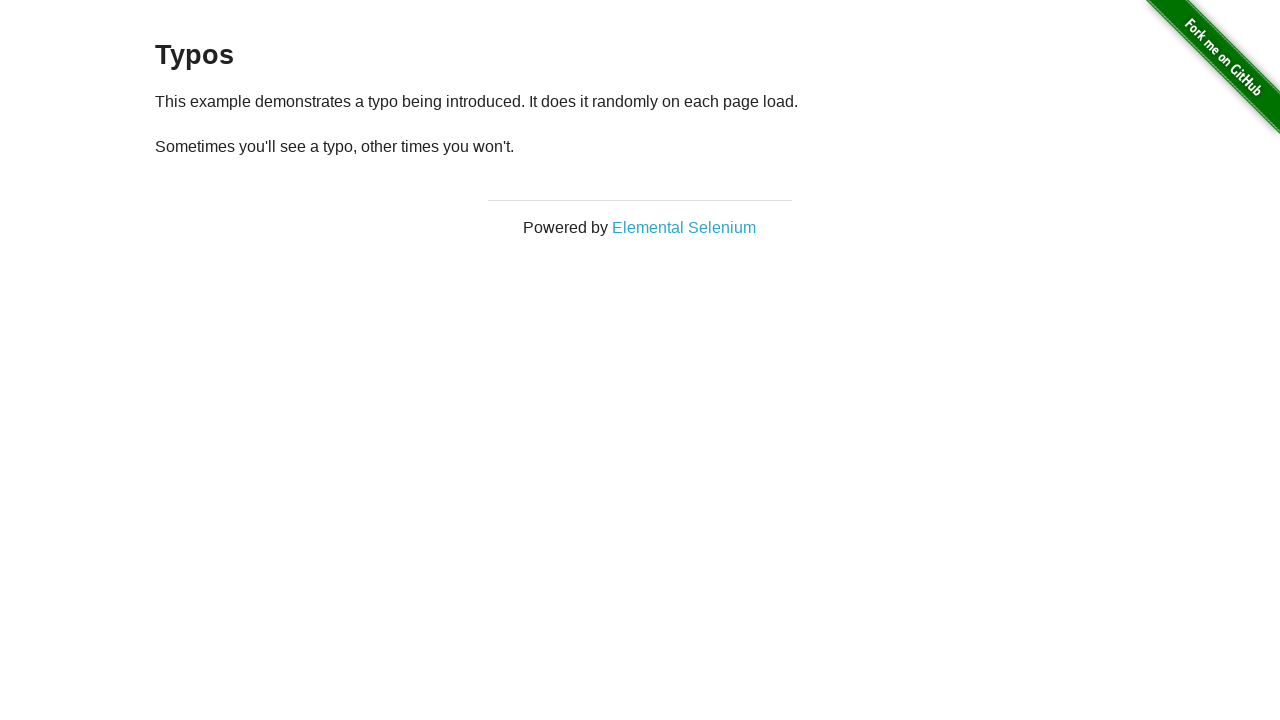

Retrieved paragraph text: '
  Sometimes you'll see a typo, other times you won't.
'
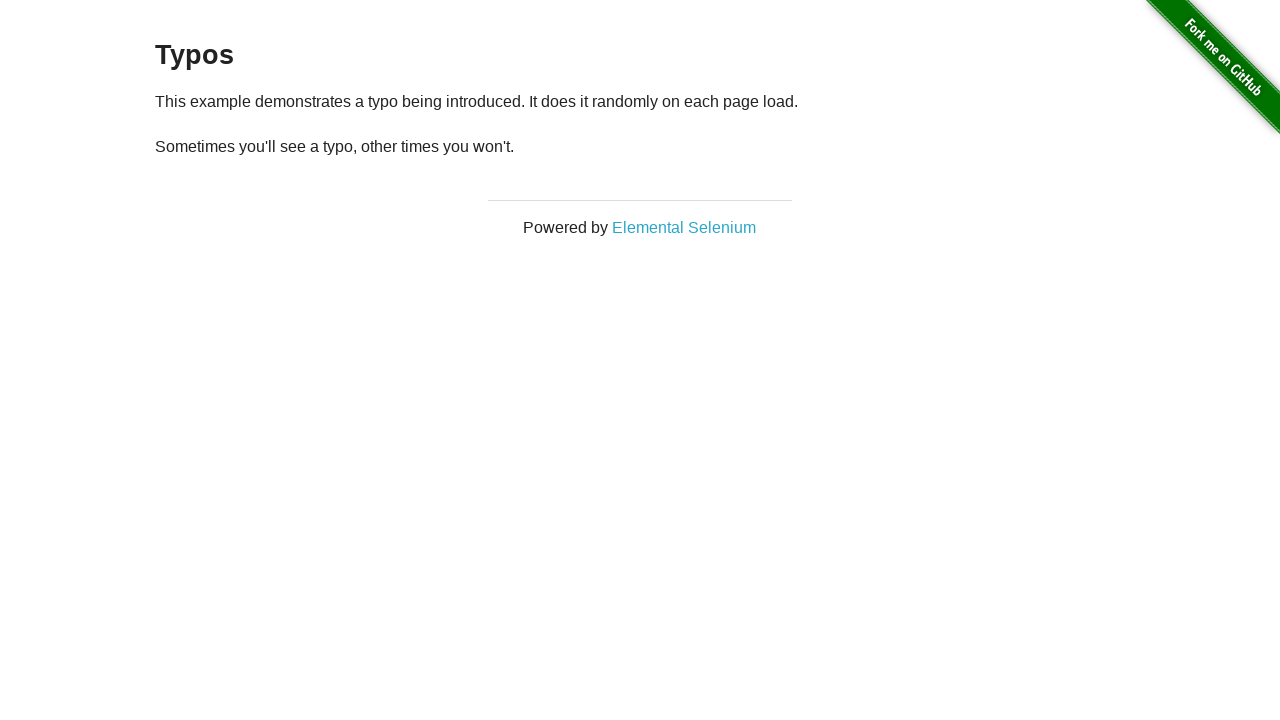

Refreshed page (attempt 9 of 10)
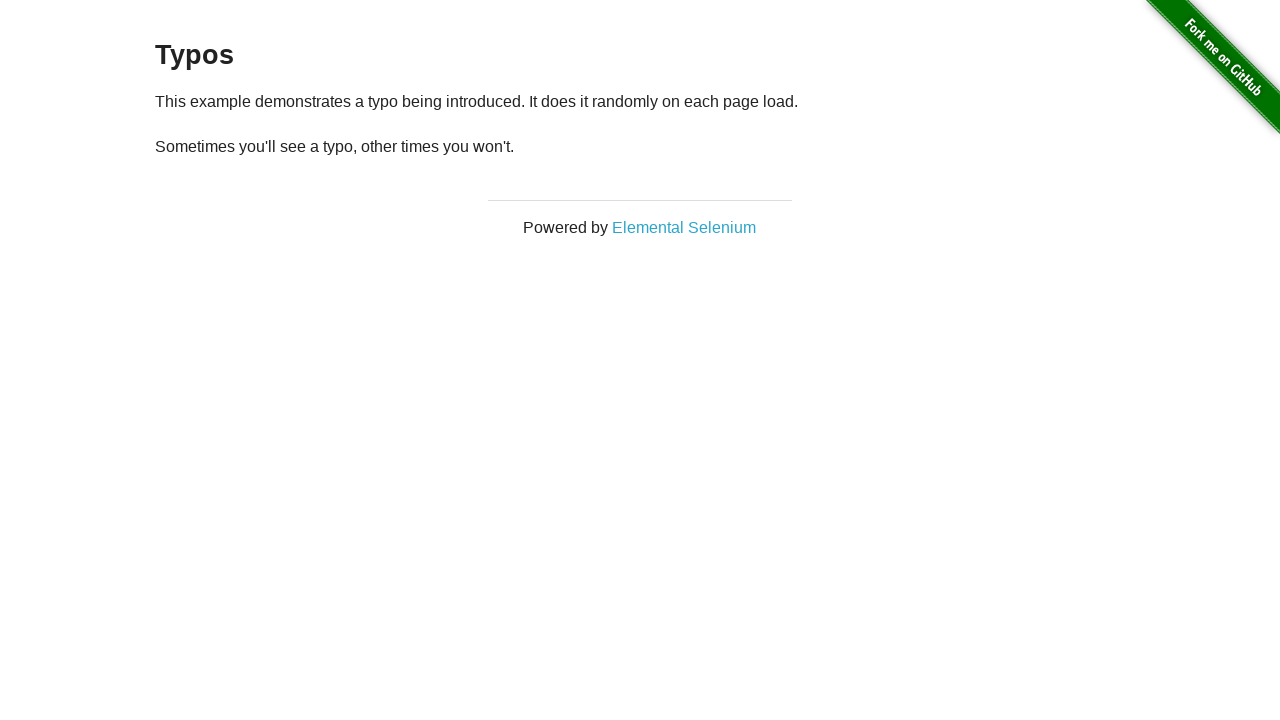

Typos page content reloaded
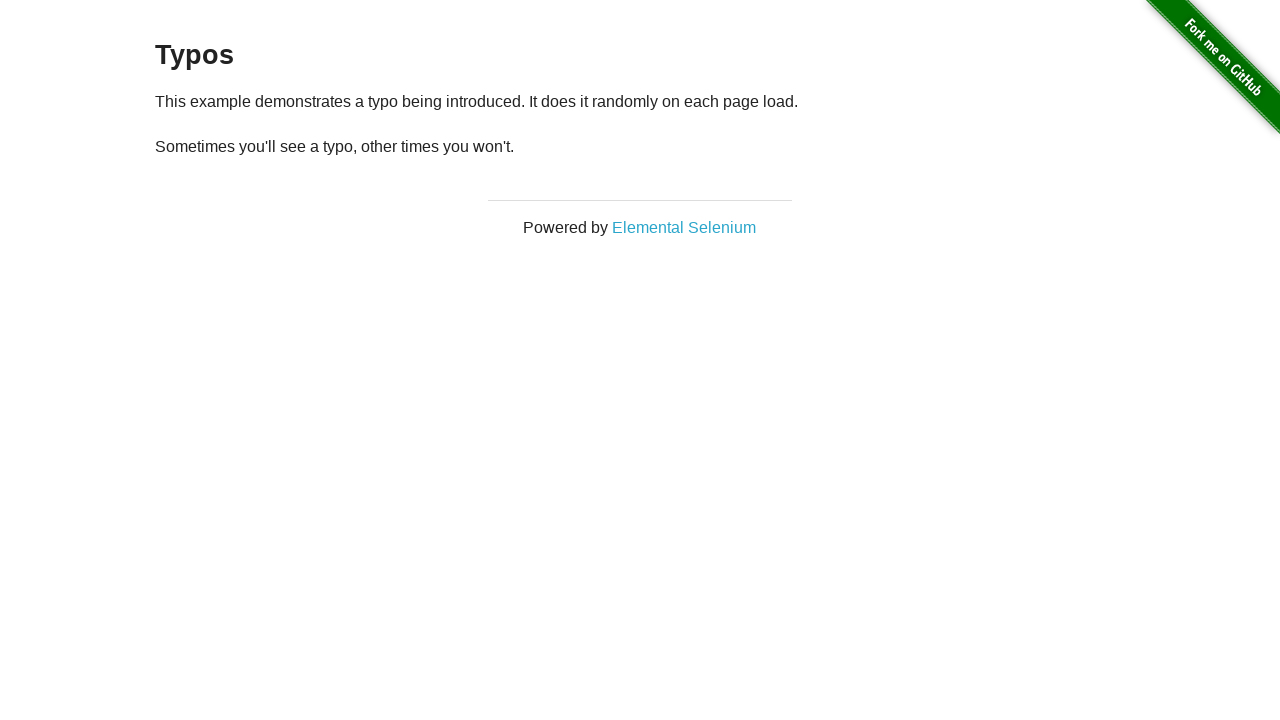

Retrieved paragraph text: '
  Sometimes you'll see a typo, other times you won't.
'
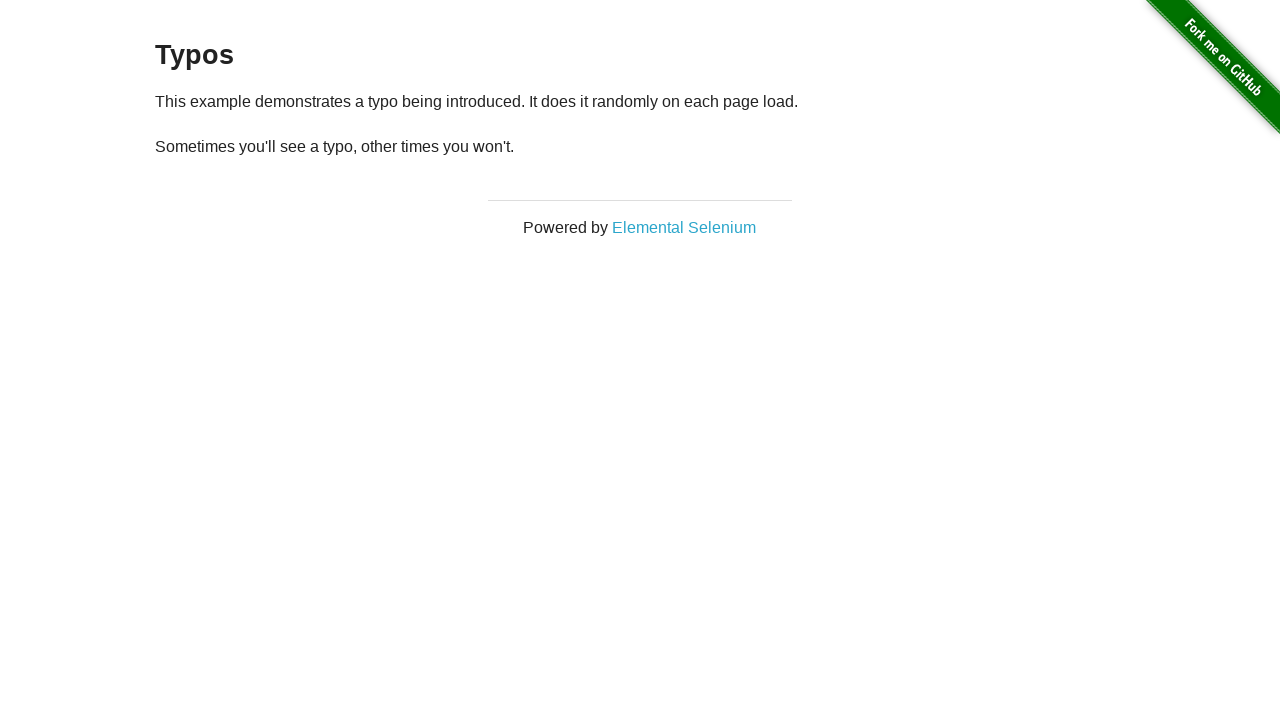

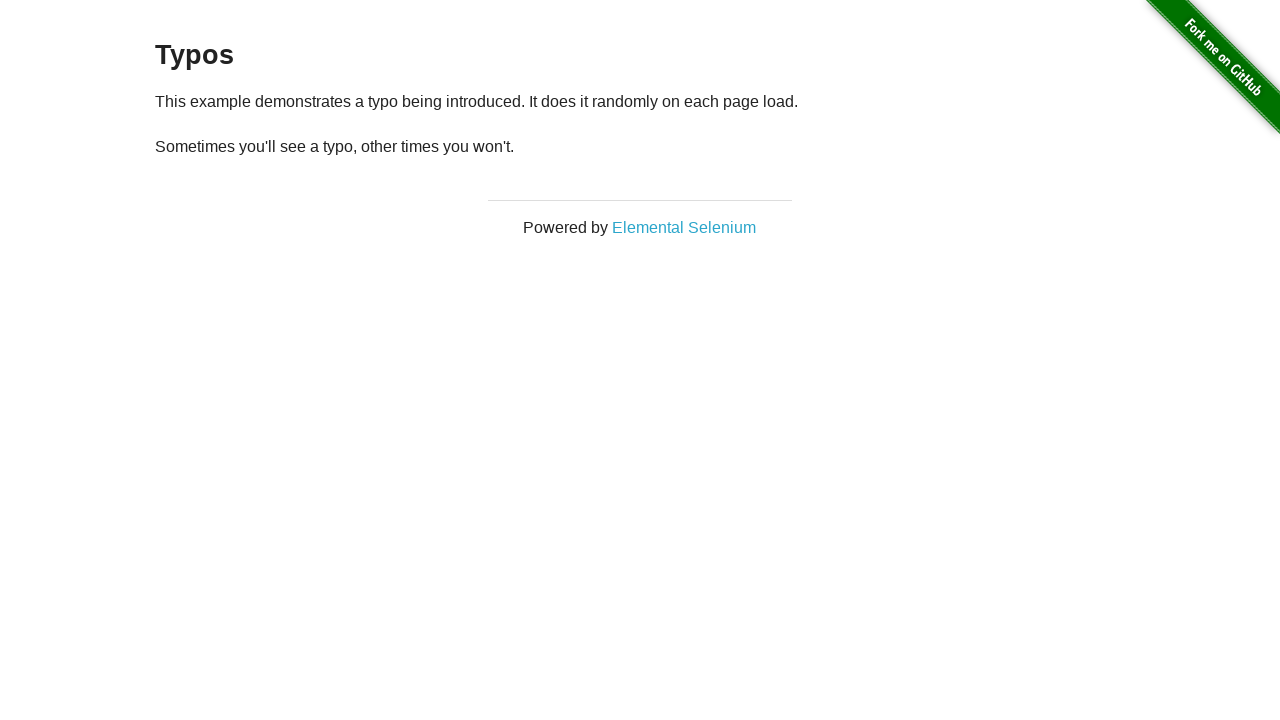